Tests custom Angular Material radio buttons by selecting the Winter option using JavaScript click and verifying selection state

Starting URL: https://material.angular.io/components/radio/examples

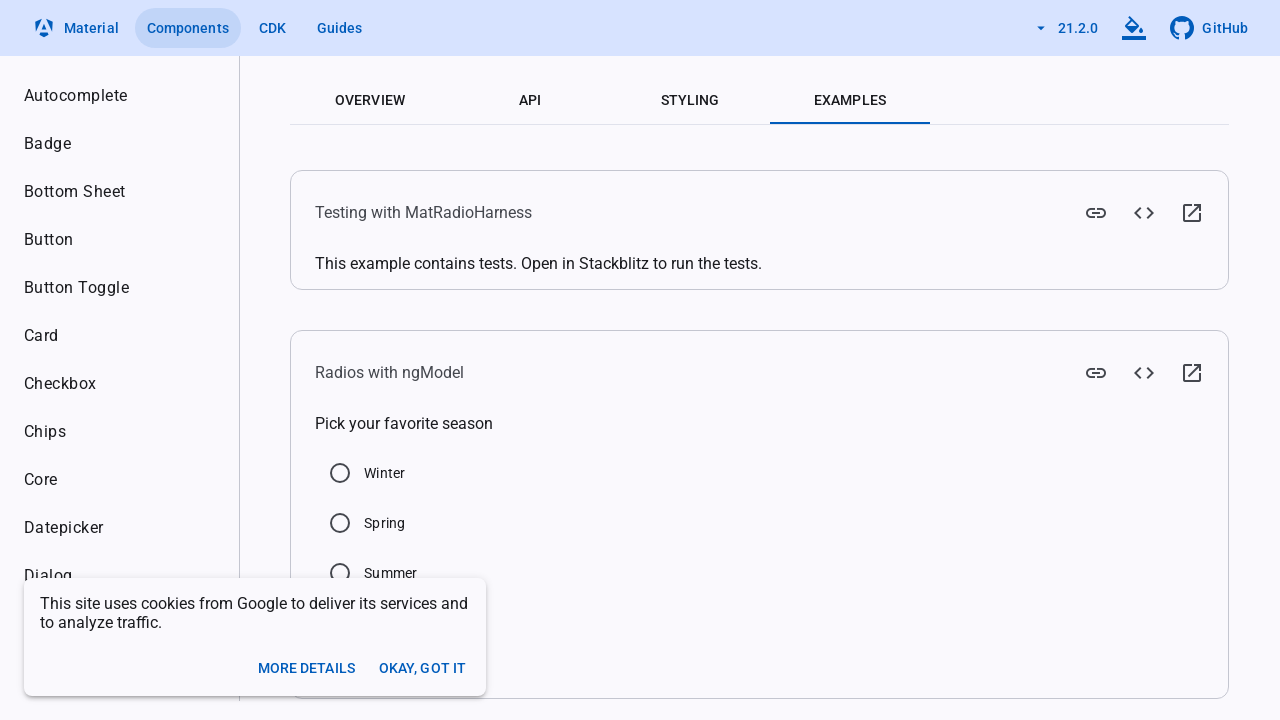

Clicked Winter radio button using JavaScript executor
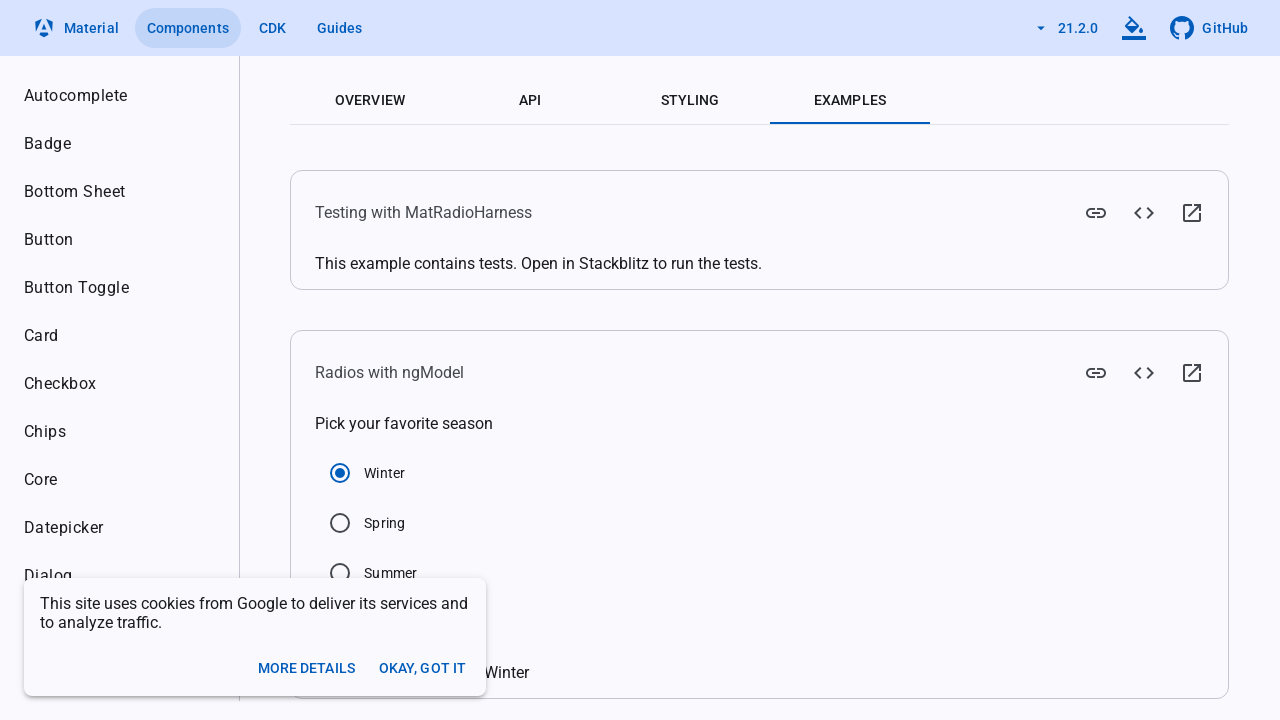

Waited 2 seconds for radio button selection to complete
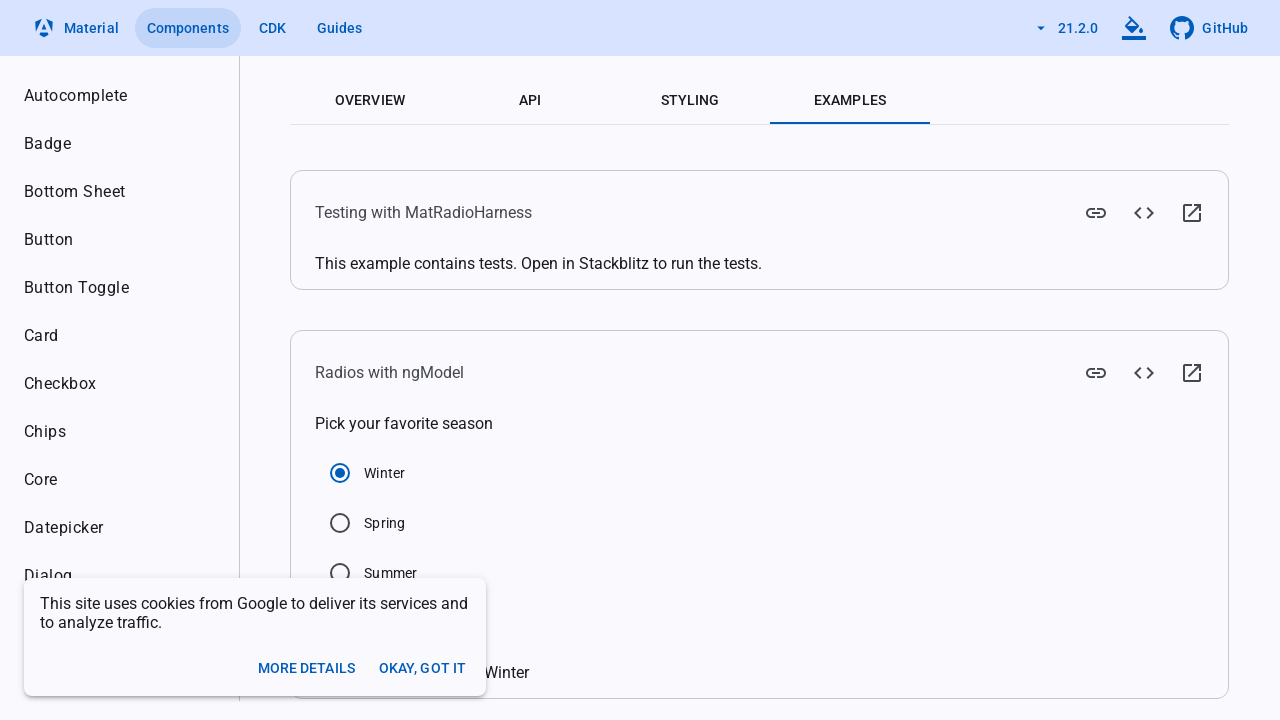

Verified that Winter radio button is selected
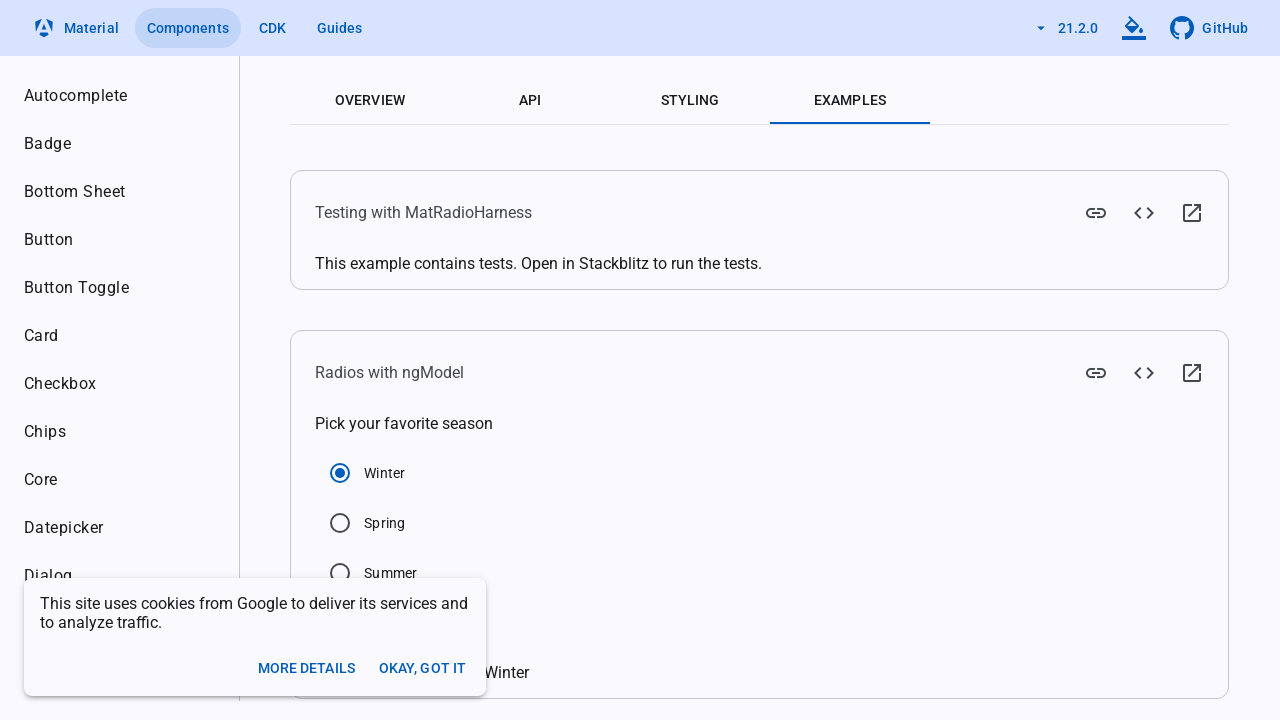

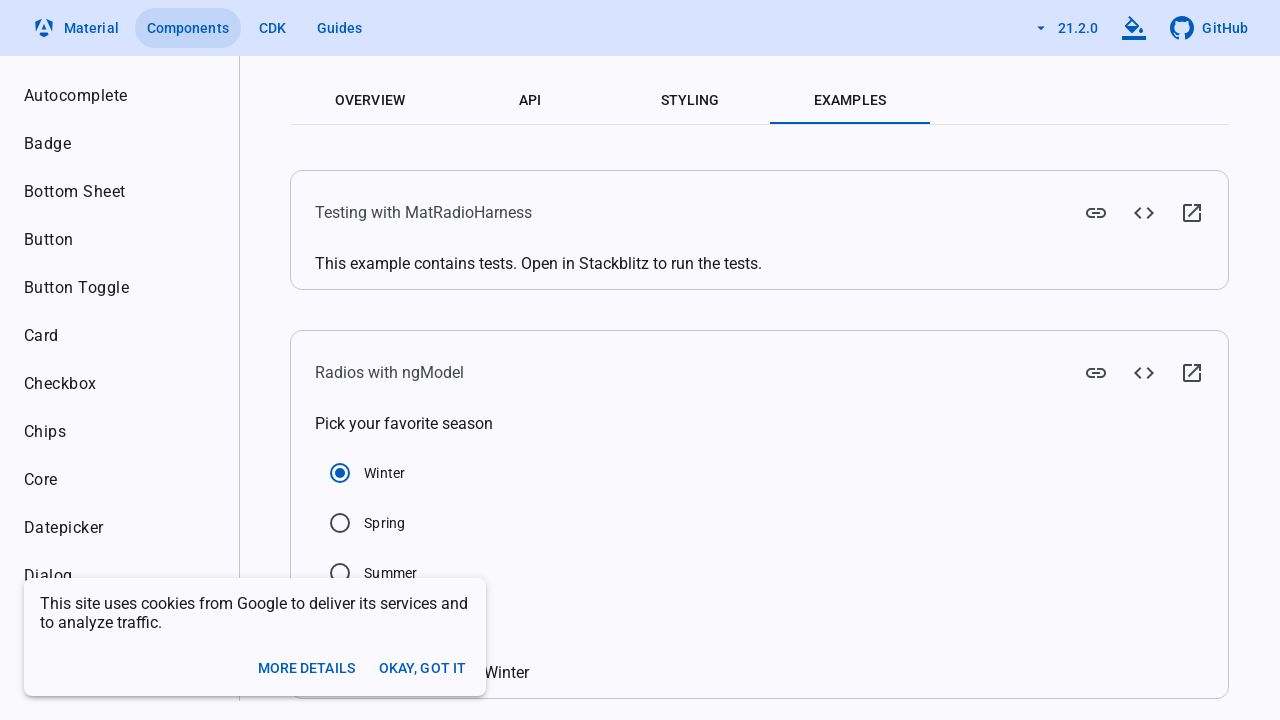